Tests JavaScript Prompt alert functionality by clicking a button to trigger the prompt, entering text into the alert dialog, and accepting it.

Starting URL: https://the-internet.herokuapp.com/javascript_alerts

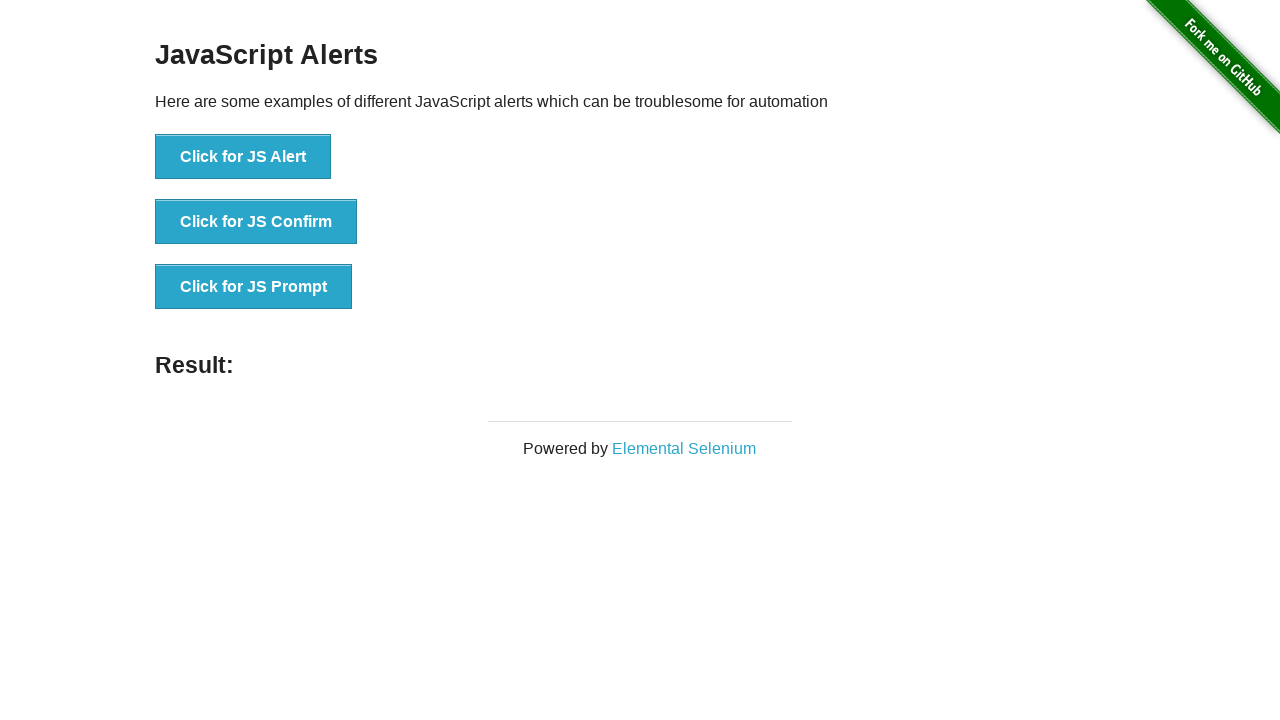

Clicked 'Click for JS Prompt' button to trigger the prompt alert at (254, 287) on xpath=//button[text()='Click for JS Prompt']
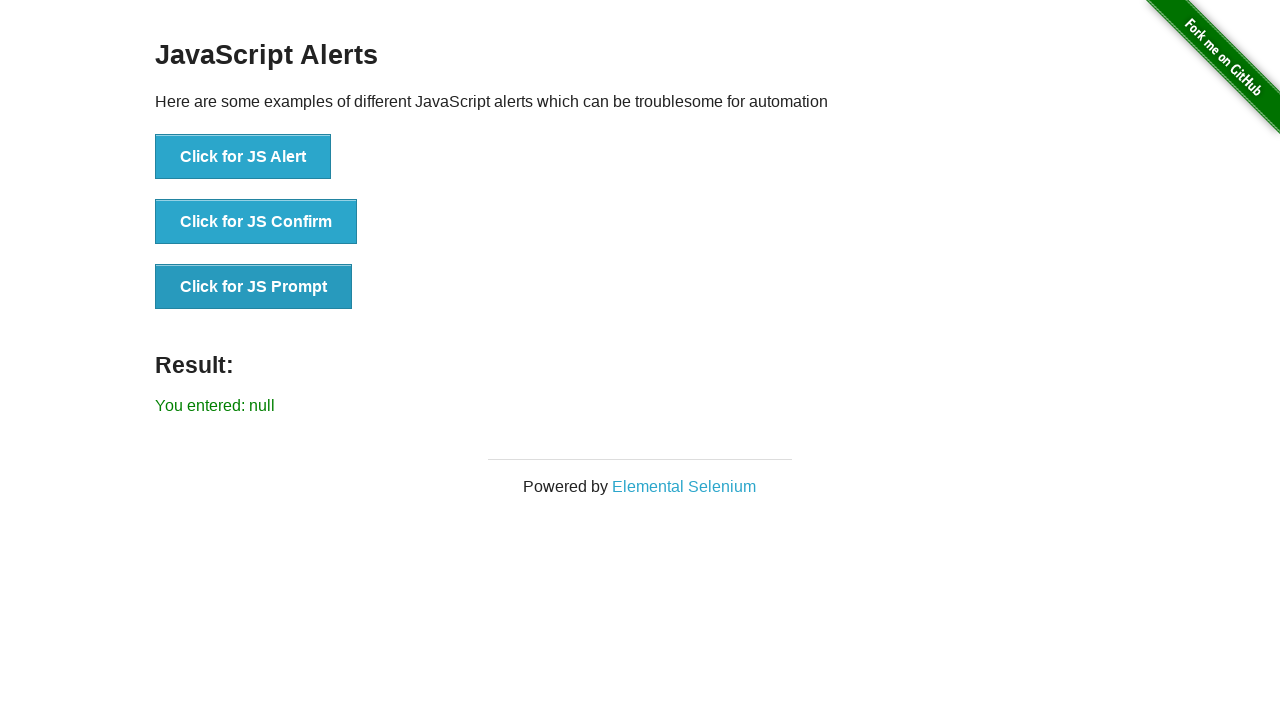

Set up dialog event handler to accept prompt with text 'Hai iam denis'
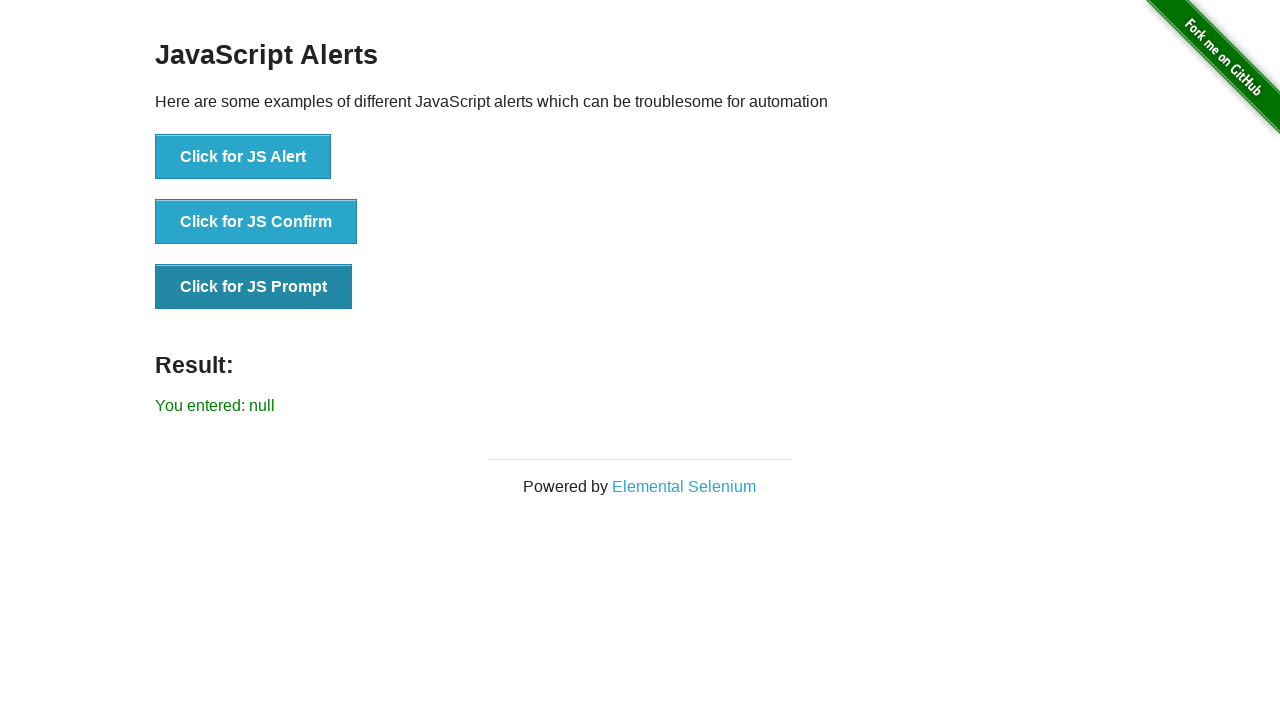

Clicked 'Click for JS Prompt' button again with dialog handler active at (254, 287) on xpath=//button[text()='Click for JS Prompt']
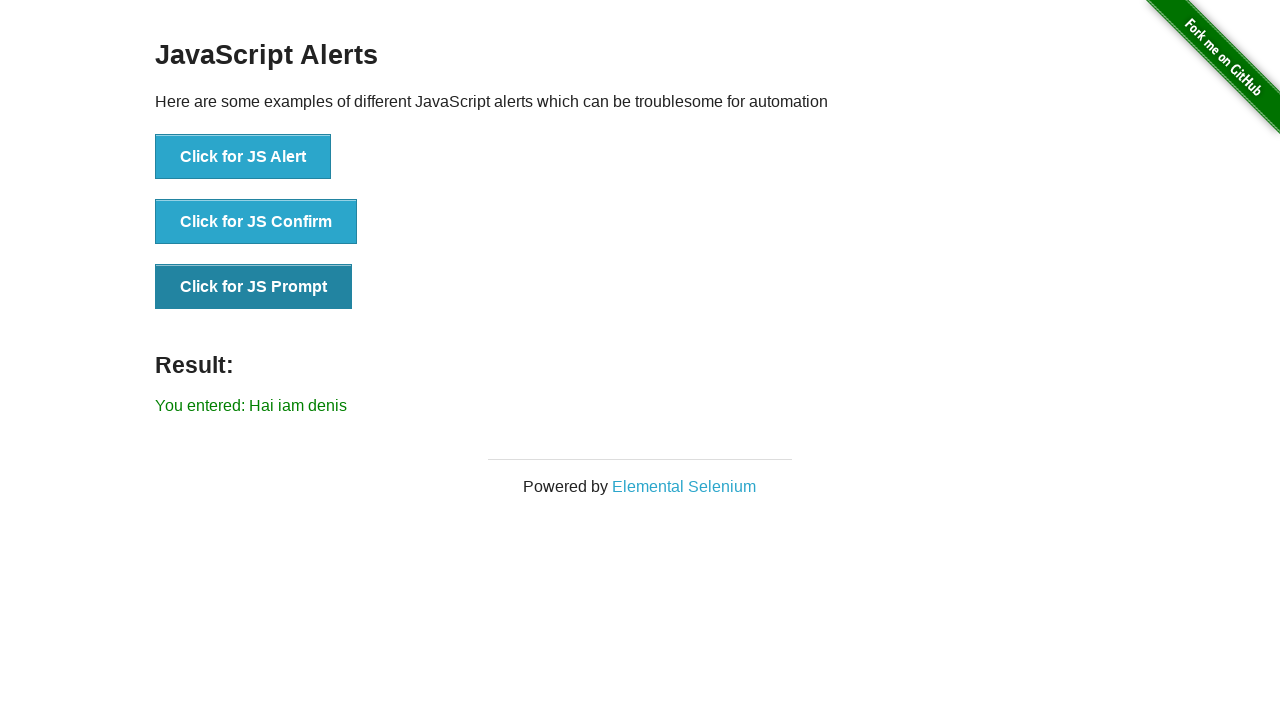

Result element appeared, confirming prompt was accepted
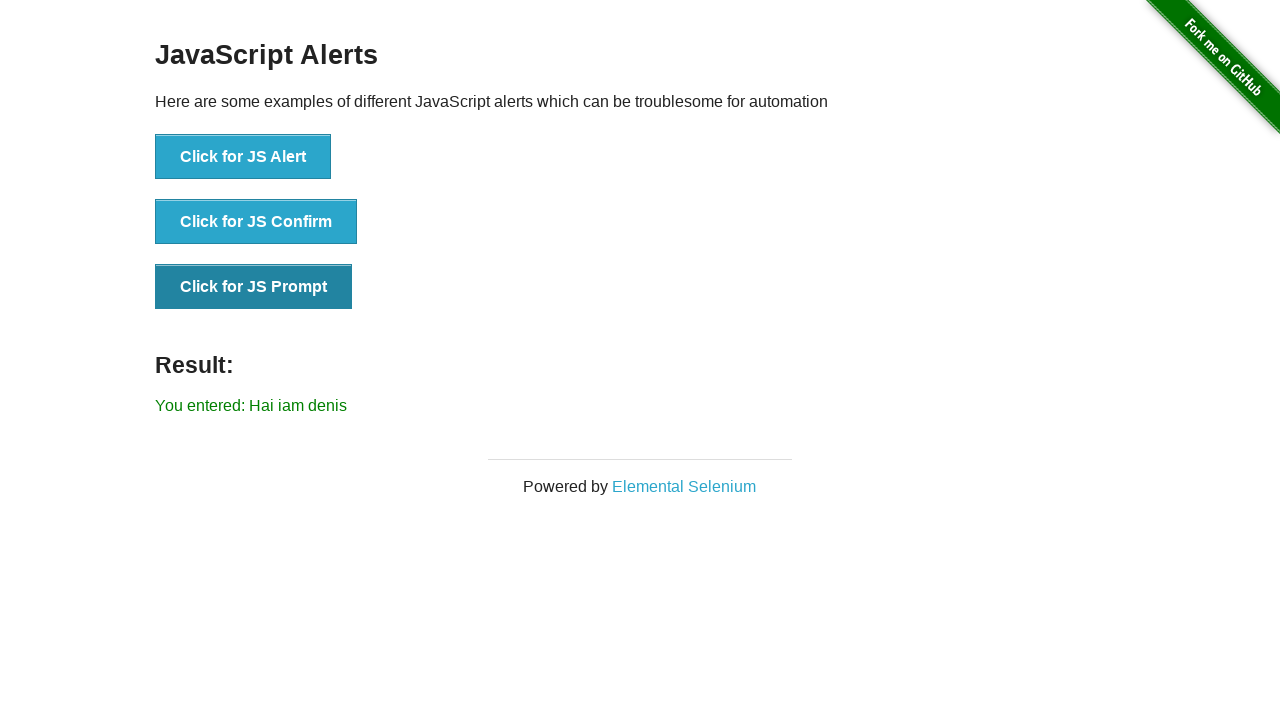

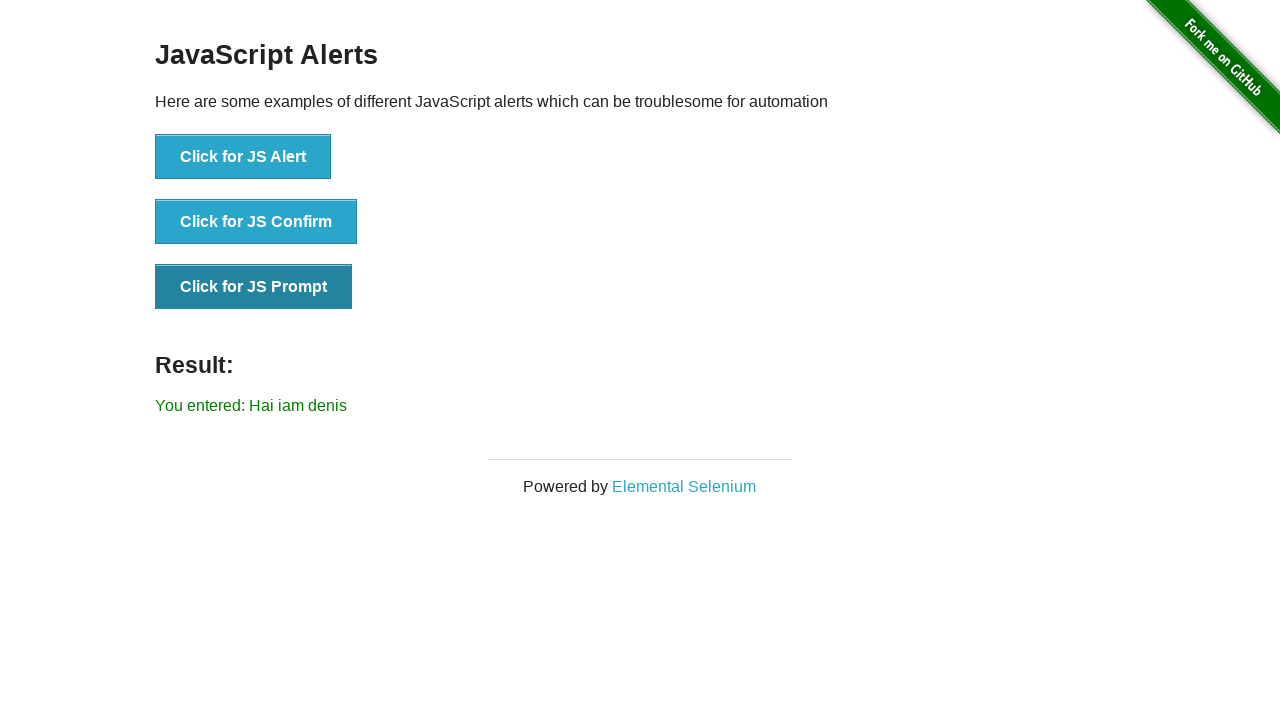